Tests file download page by navigating to it and verifying downloadable files are listed

Starting URL: https://the-internet.herokuapp.com

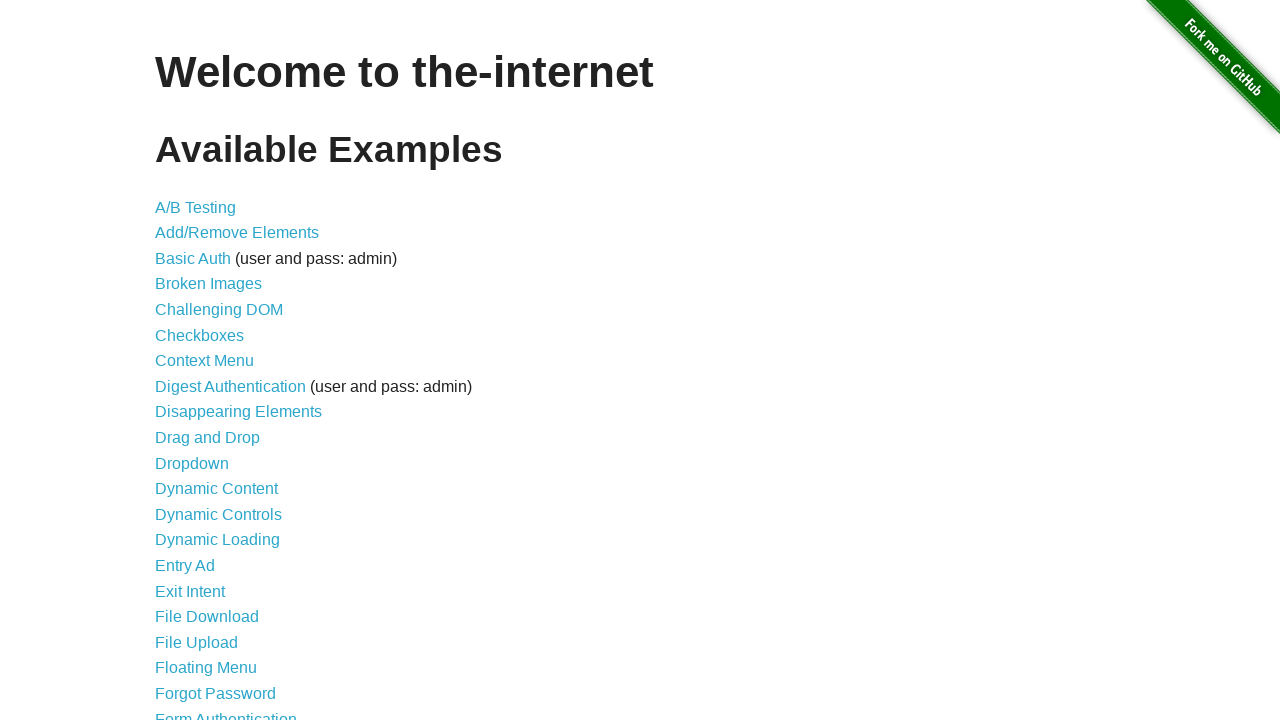

Clicked on File Download link at (207, 617) on a[href='/download']
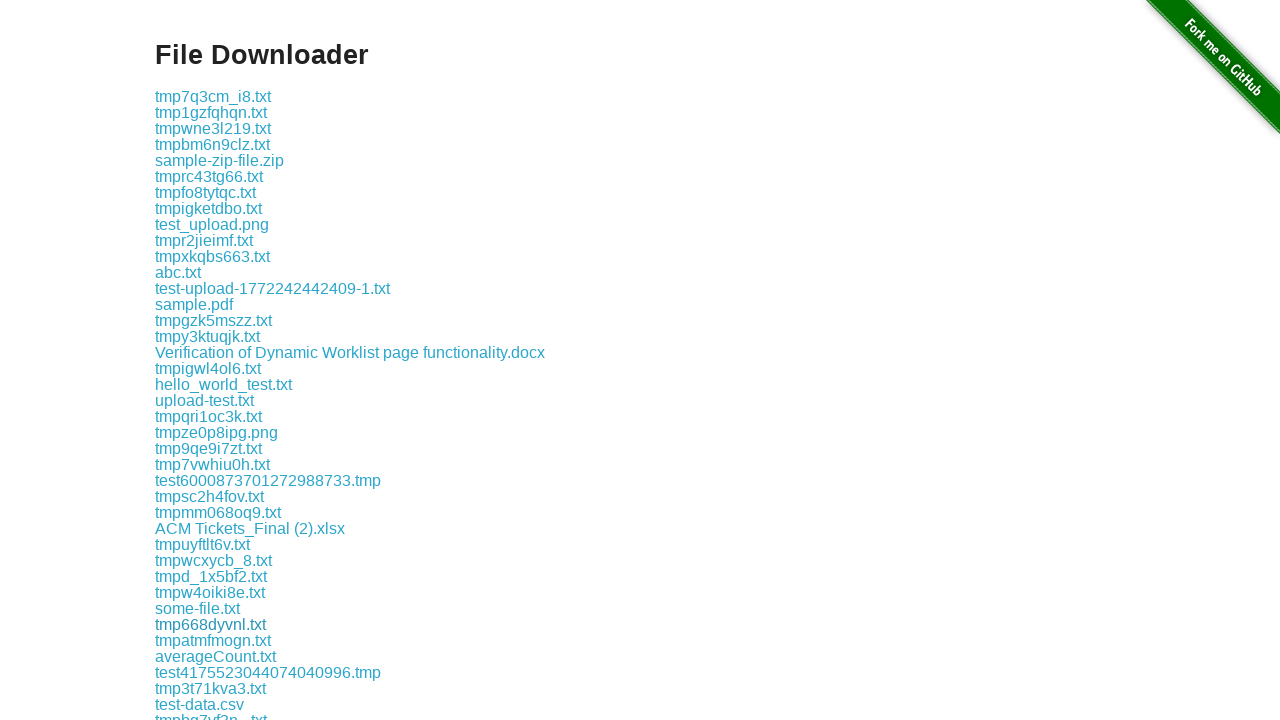

Download page loaded with file links visible
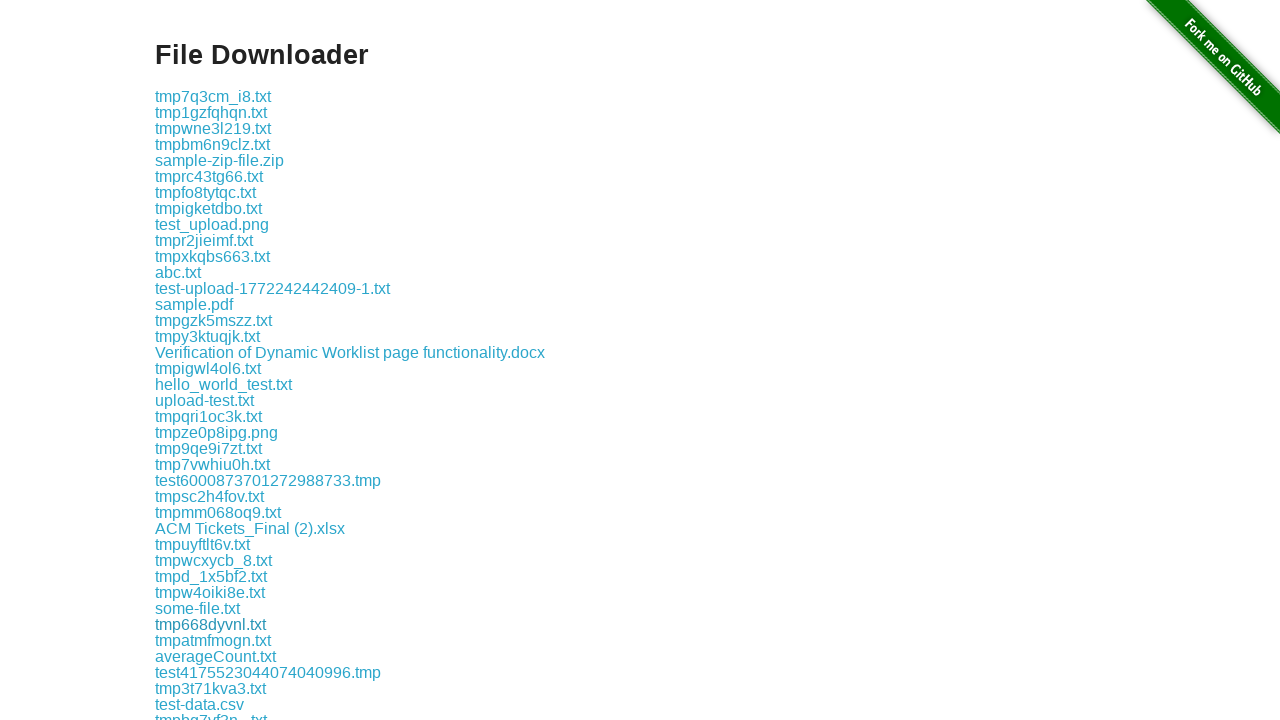

Retrieved list of 226 downloadable files
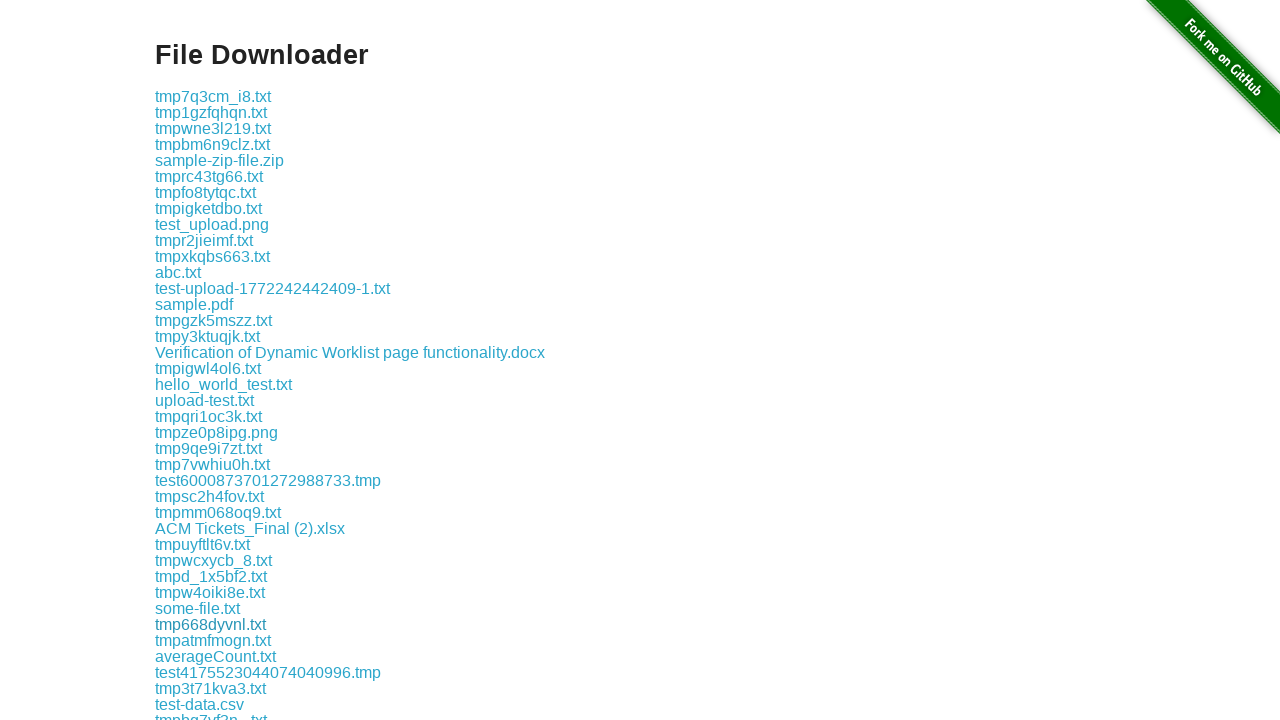

Verified 'some-file.txt' is in the list of downloadable files
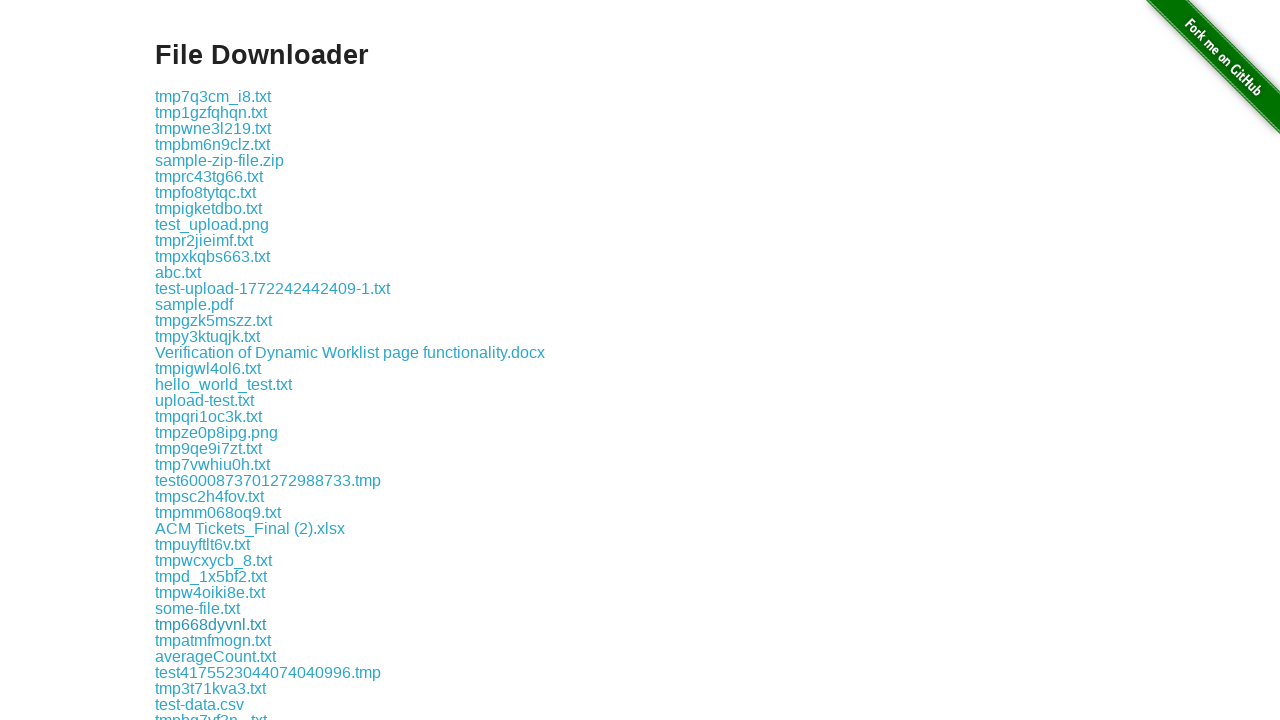

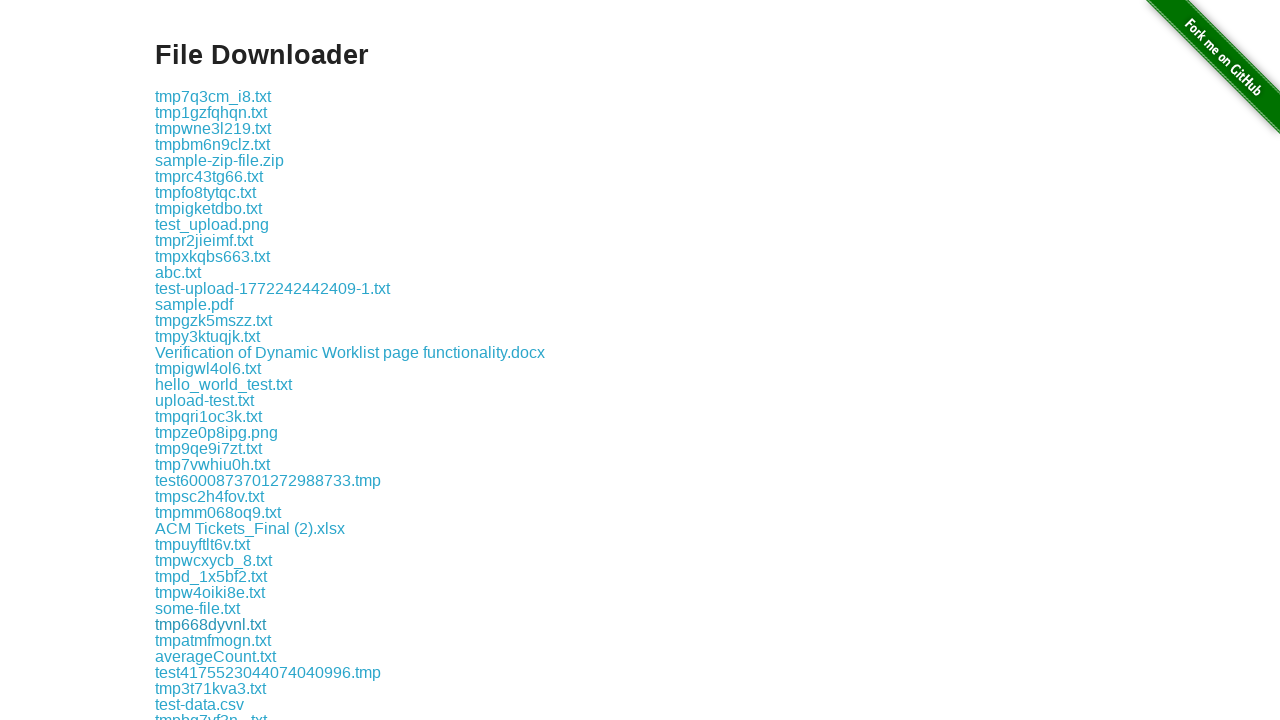